Tests input field functionality by entering a numeric value and pressing Enter on the Heroku test application

Starting URL: https://the-internet.herokuapp.com/inputs

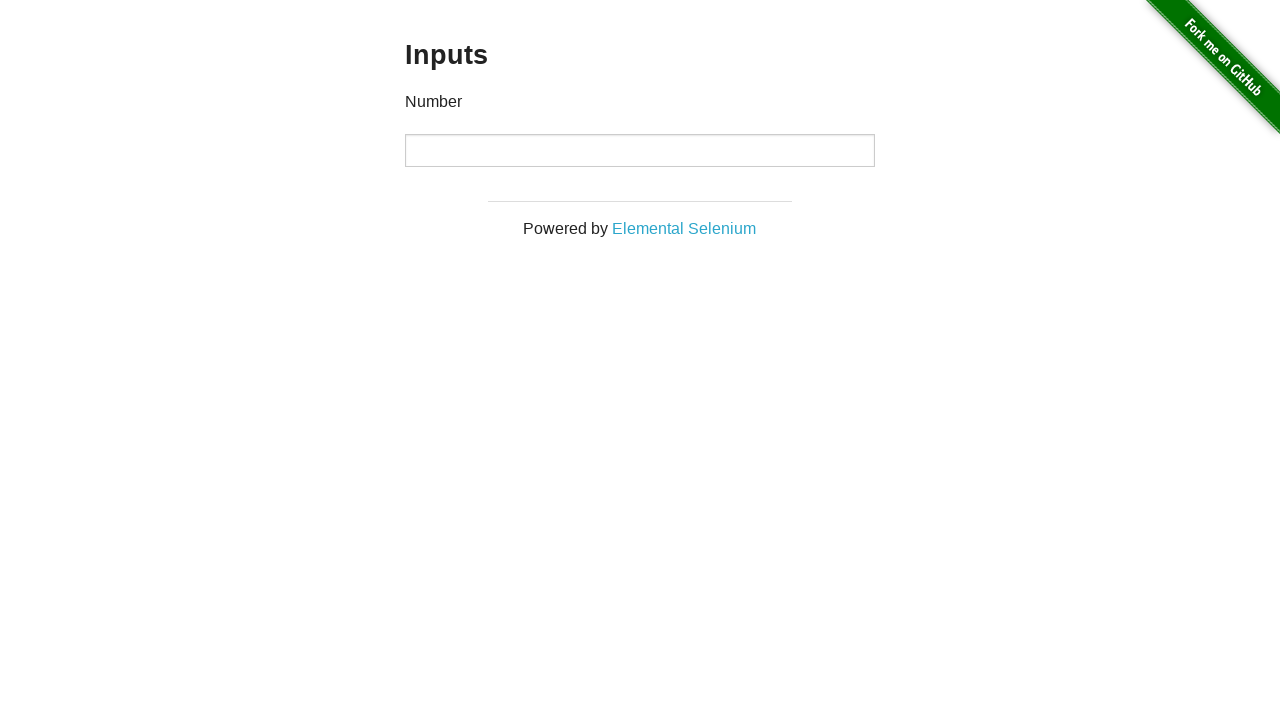

Navigated to the Heroku inputs test application
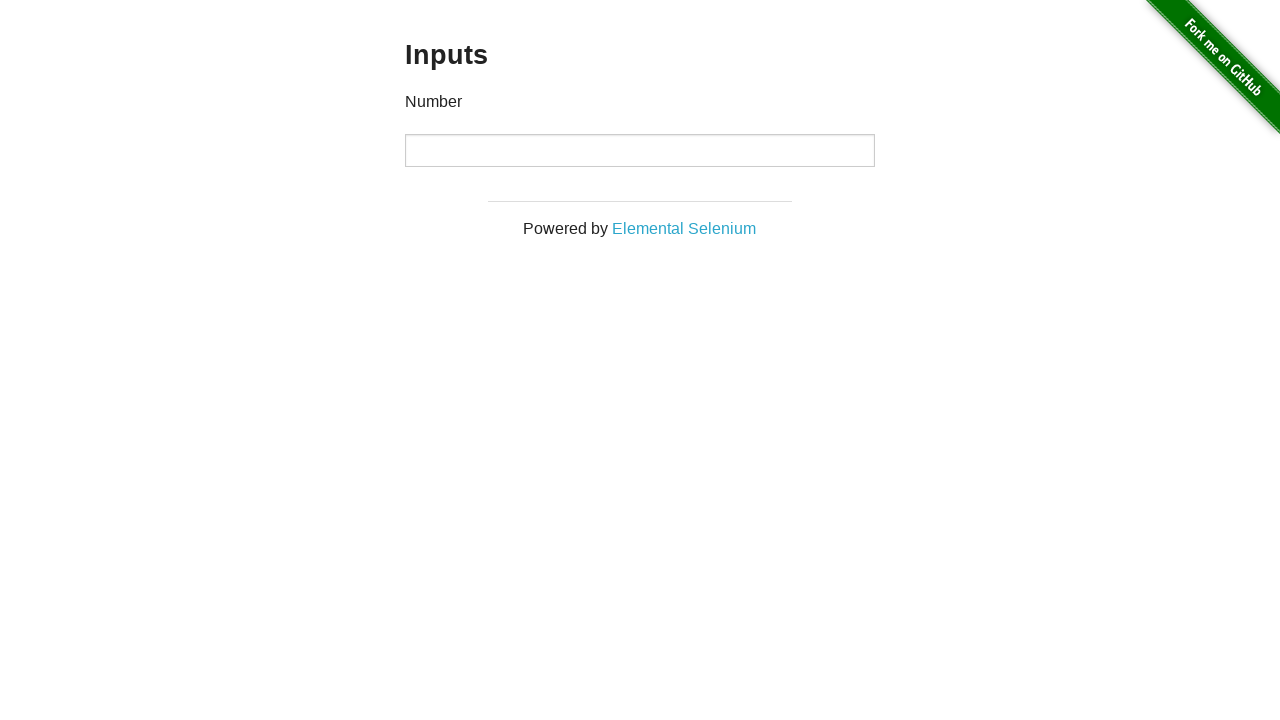

Entered numeric value '1969' into input field on input
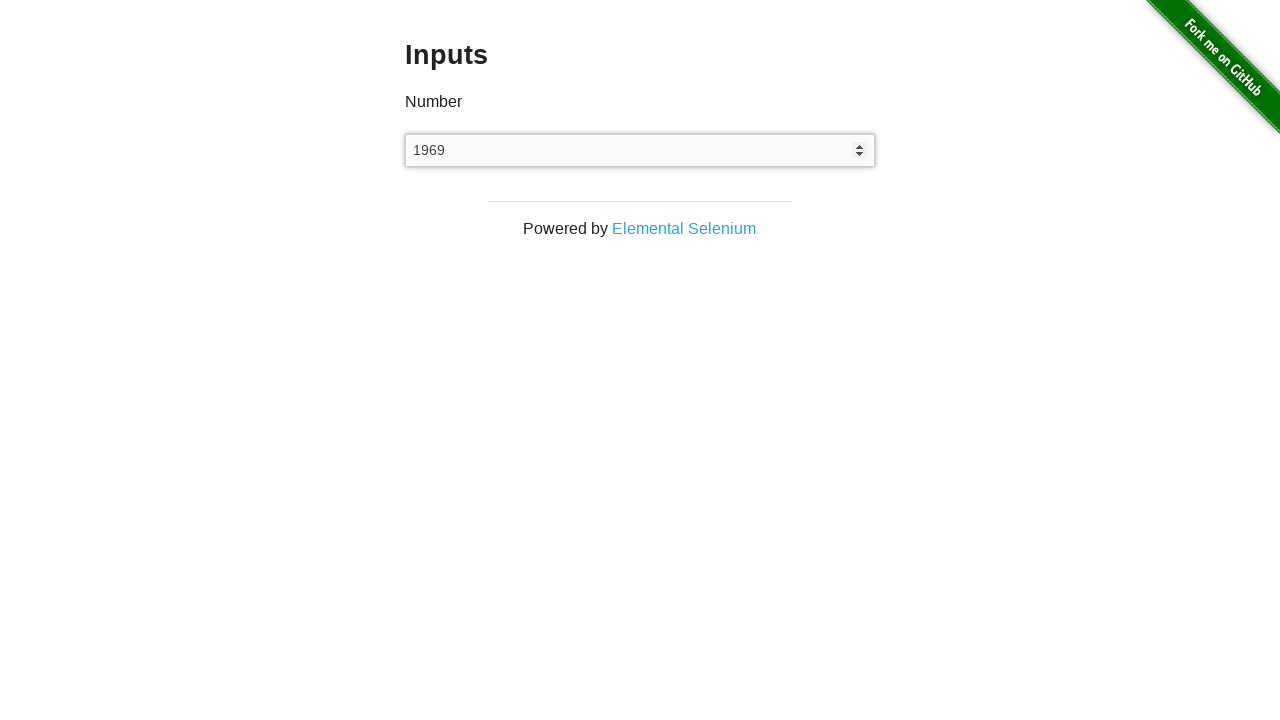

Pressed Enter key to submit input field on input
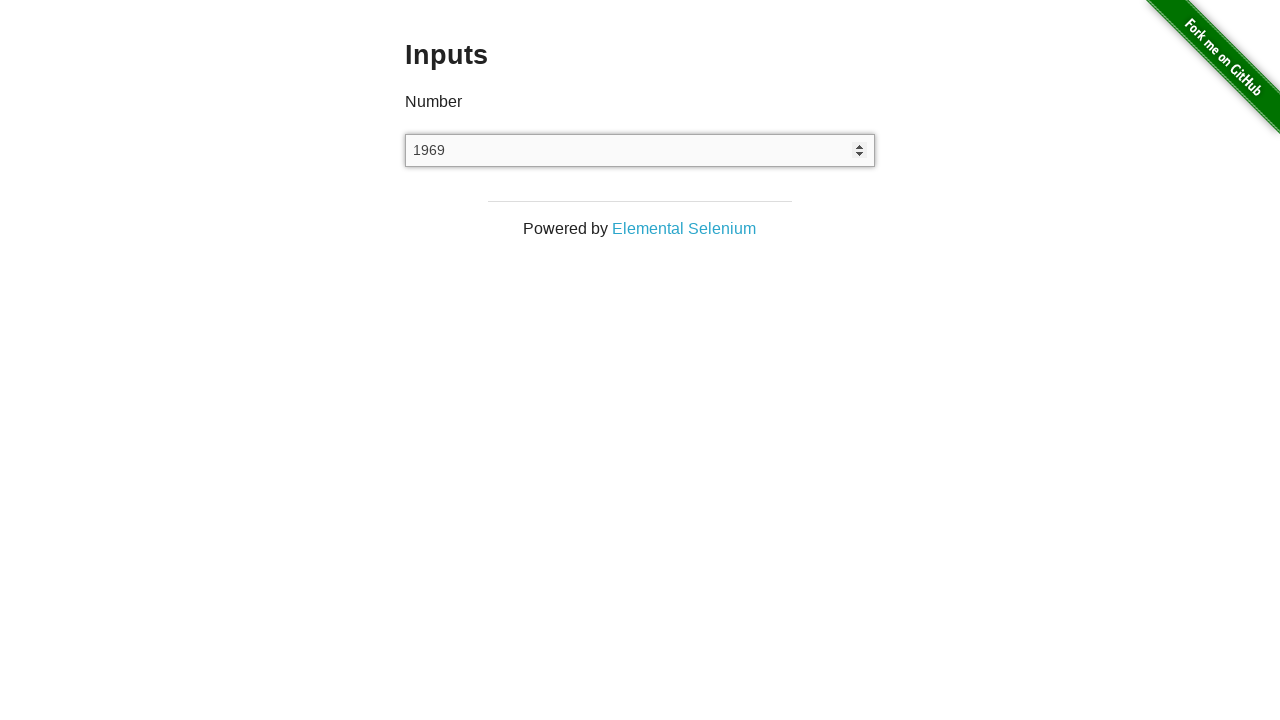

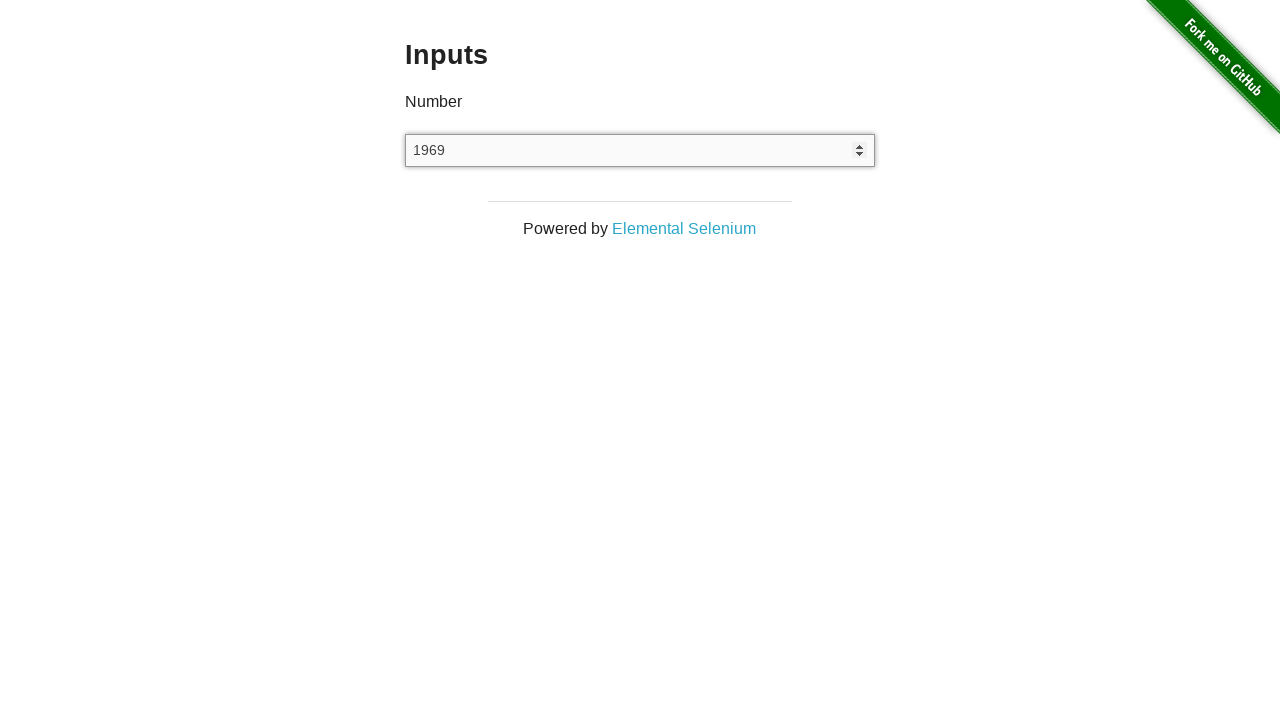